Tests that the GNPS FBMN (Feature-Based Molecular Networking) result page loads correctly and contains the expected filter input element for cluster ID.

Starting URL: https://gnps.ucsd.edu/ProteoSAFe/result.jsp?task=269d0b4eaa8d465ca6d95527af04feae&view=network_pairs_specnets_allcomponents&test=true

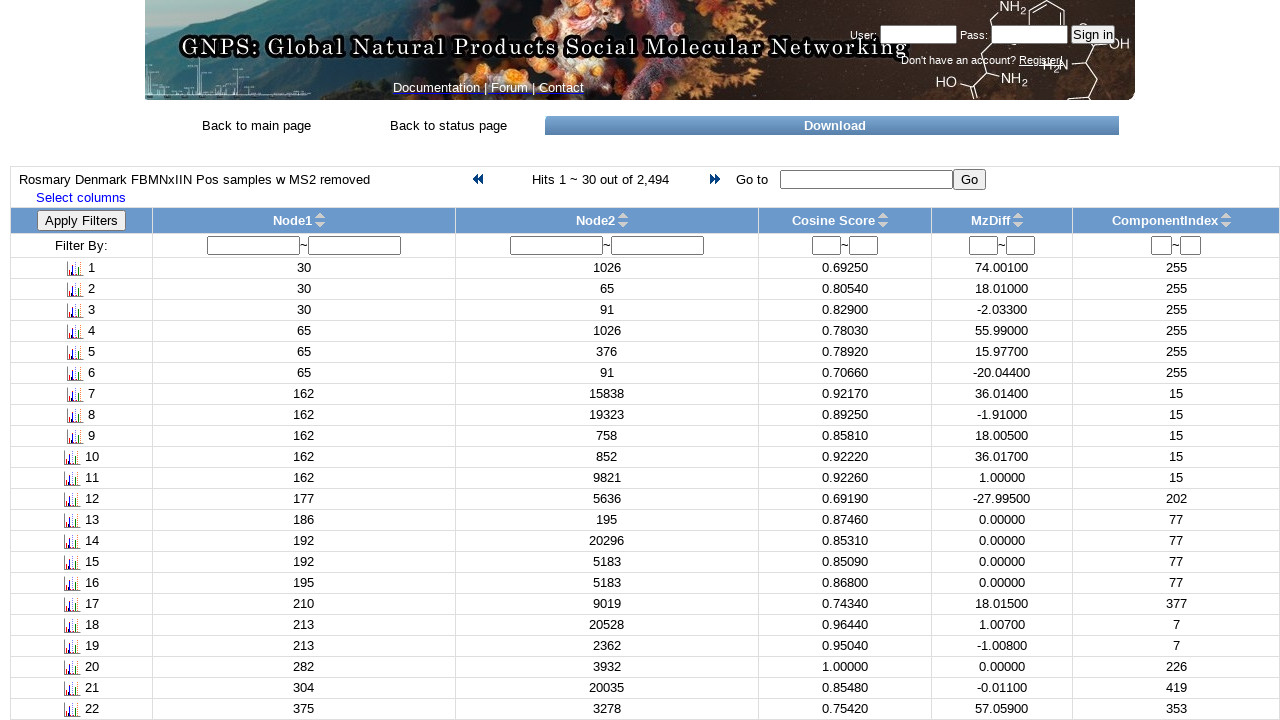

Waited 15 seconds for GNPS FBMN result page to fully load
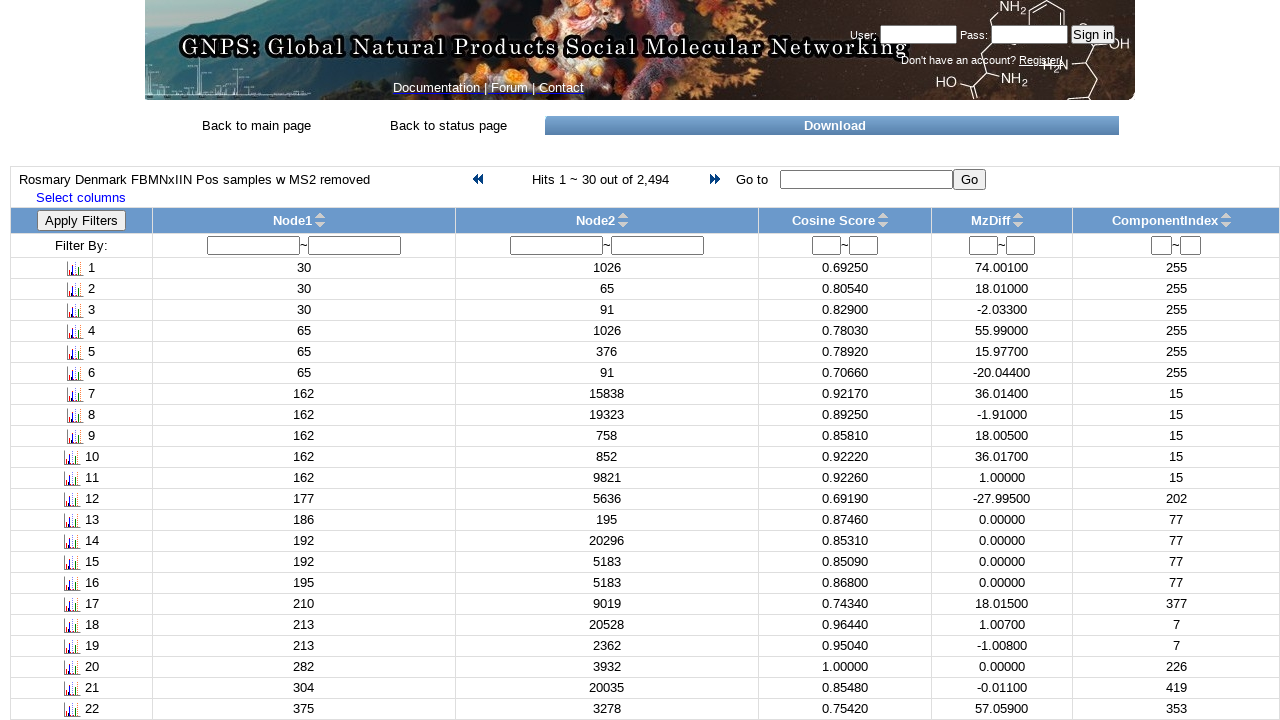

Verified cluster ID filter input element is present on the page
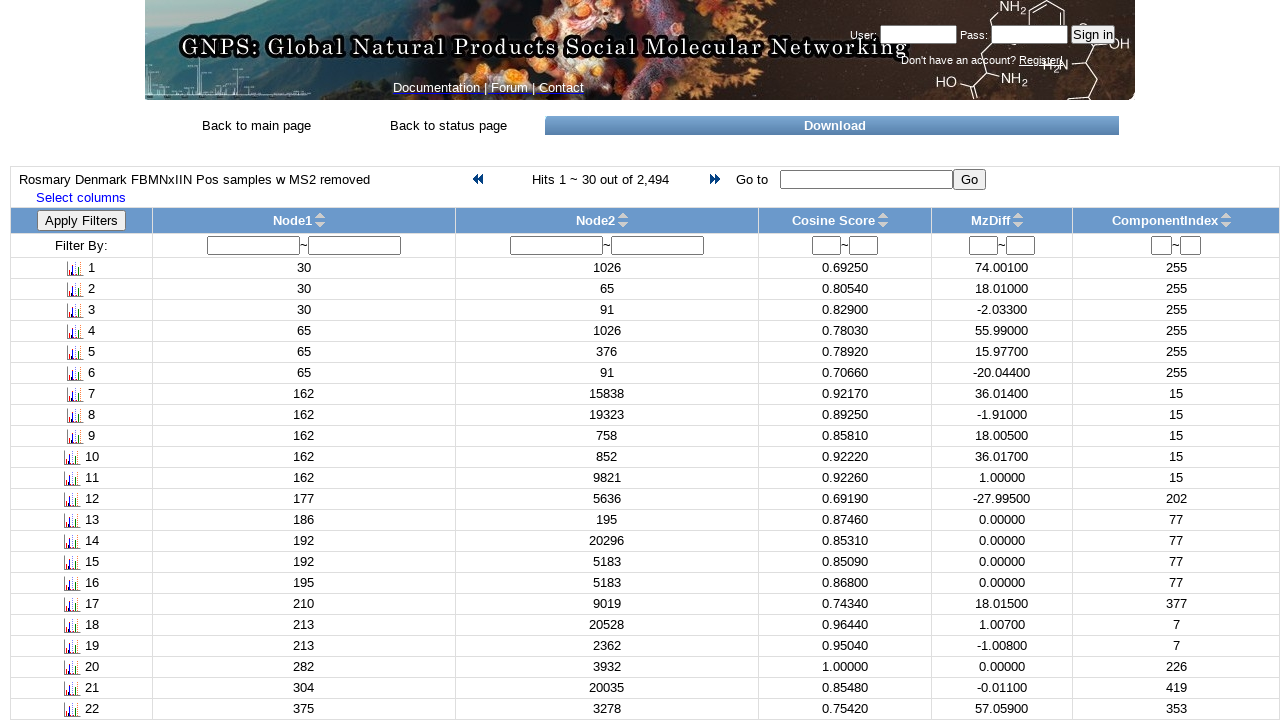

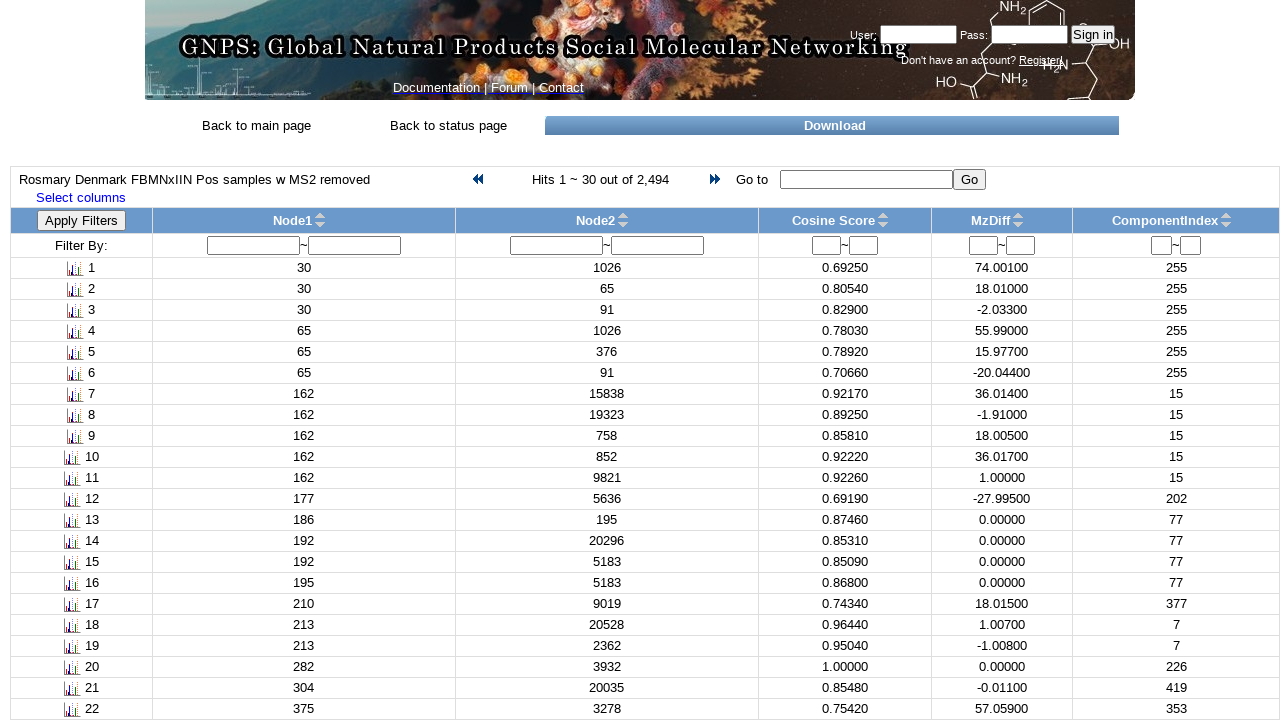